Tests an e-commerce shopping flow by searching for products containing "ber", adding all matching items to cart, proceeding to checkout, and applying a promo code.

Starting URL: https://rahulshettyacademy.com/seleniumPractise/#/

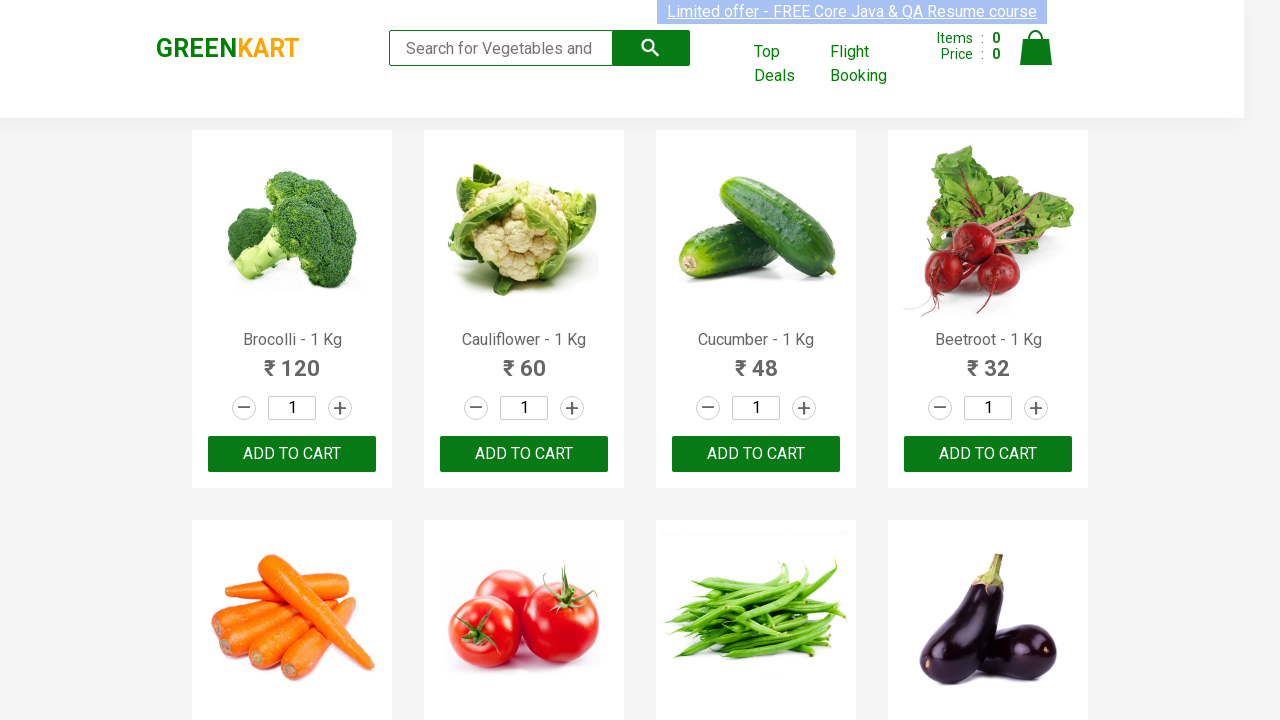

Filled search field with 'ber' to find products on input.search-keyword
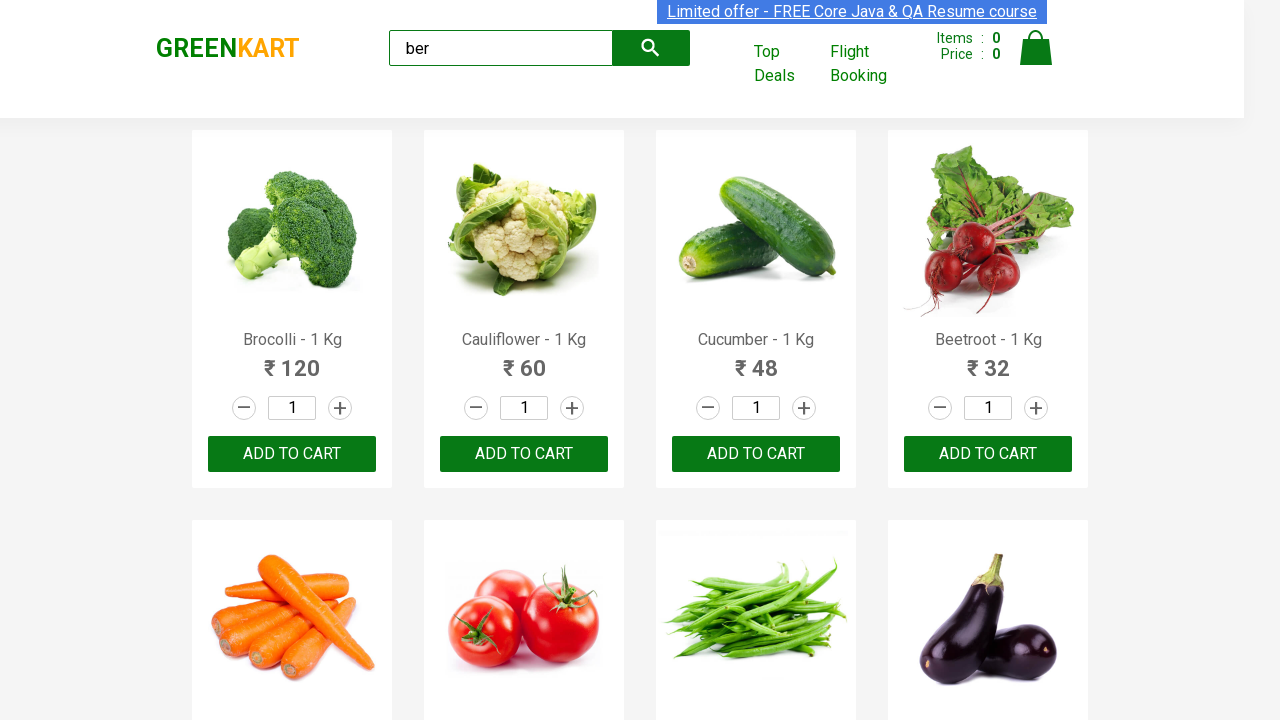

Waited for search results to load
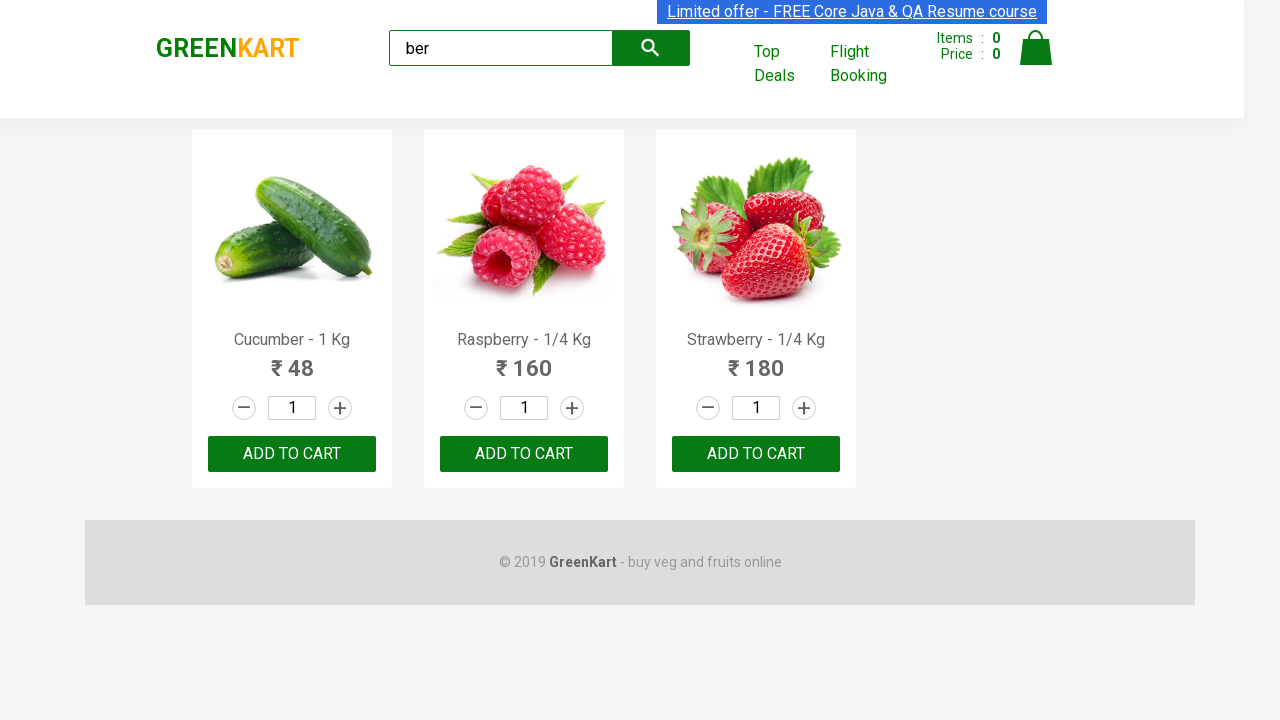

Retrieved all 'Add to Cart' buttons for matching products
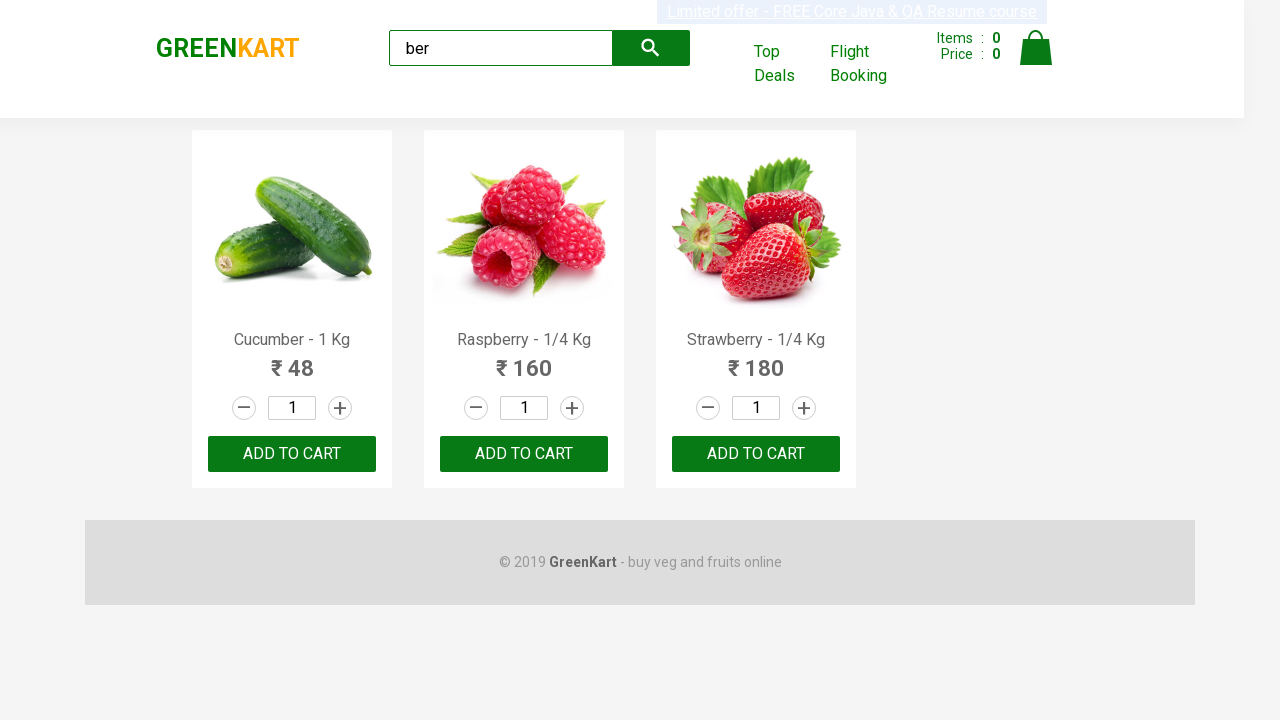

Clicked 'Add to Cart' button for a matching product at (292, 454) on xpath=//div[@class='product-action']/button >> nth=0
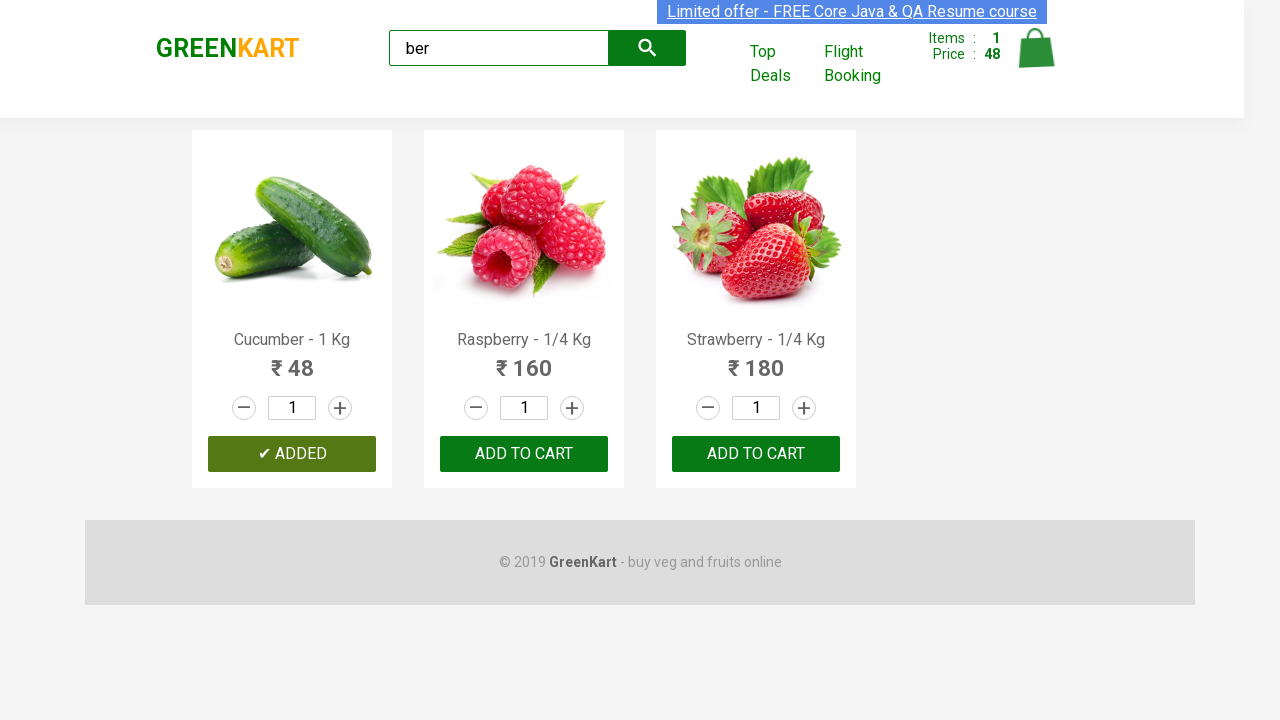

Clicked 'Add to Cart' button for a matching product at (524, 454) on xpath=//div[@class='product-action']/button >> nth=1
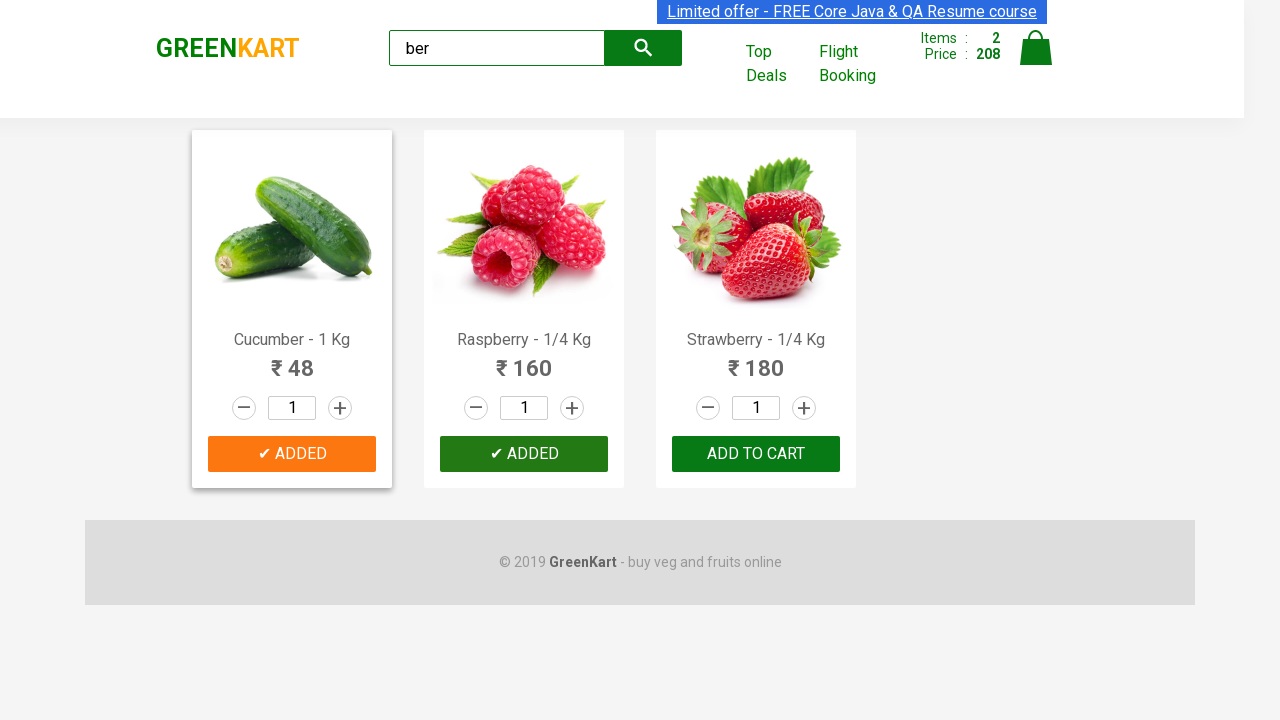

Clicked 'Add to Cart' button for a matching product at (756, 454) on xpath=//div[@class='product-action']/button >> nth=2
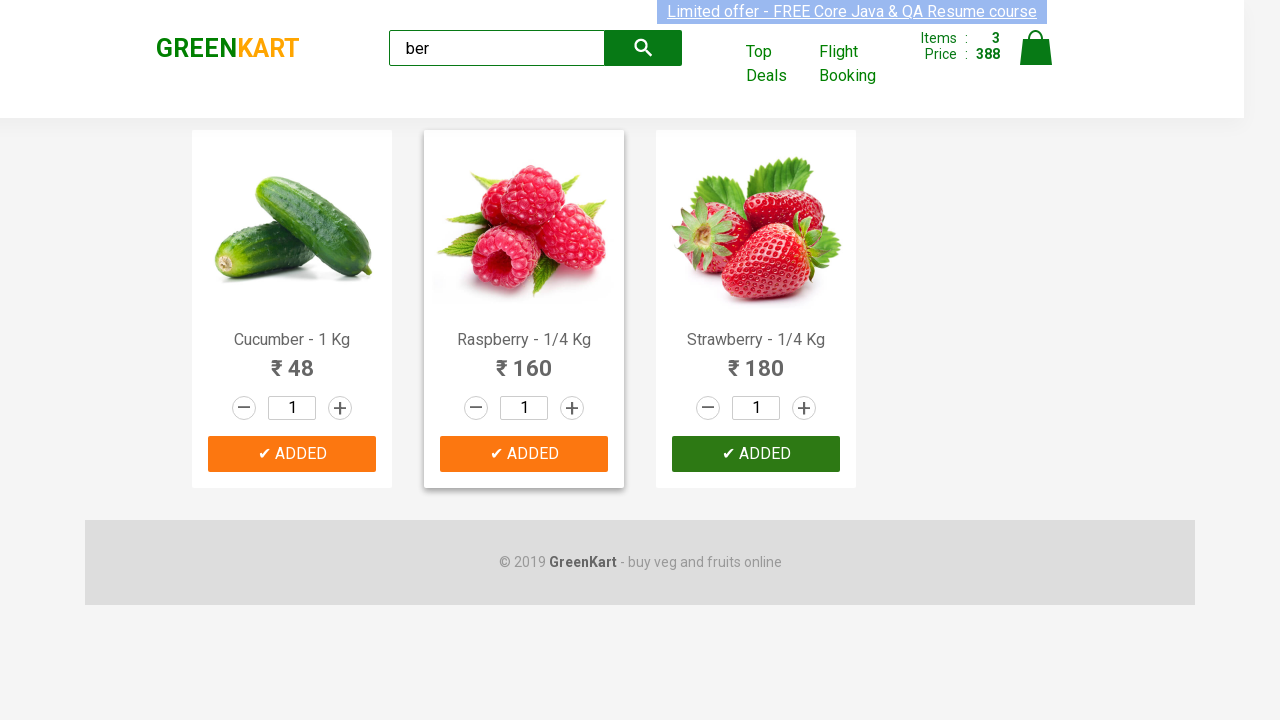

Clicked on cart icon to view cart at (1036, 48) on img[alt='Cart']
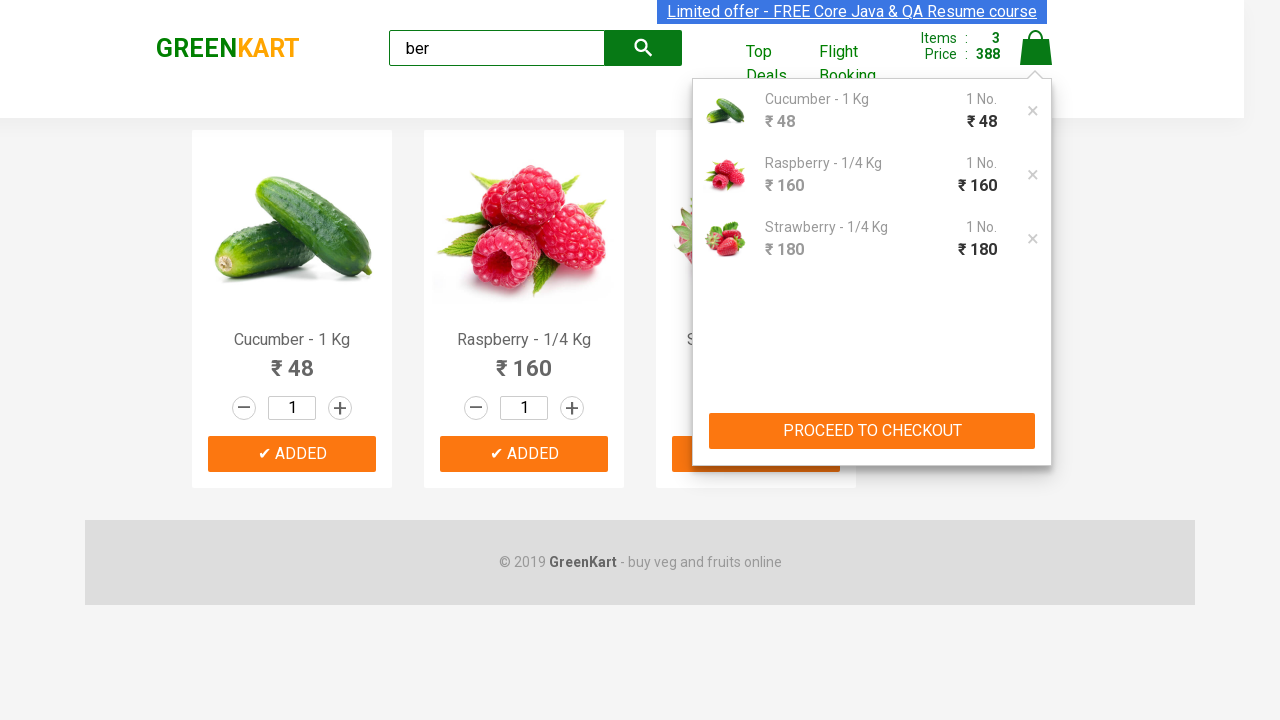

Clicked 'PROCEED TO CHECKOUT' button at (872, 431) on xpath=//button[text()='PROCEED TO CHECKOUT']
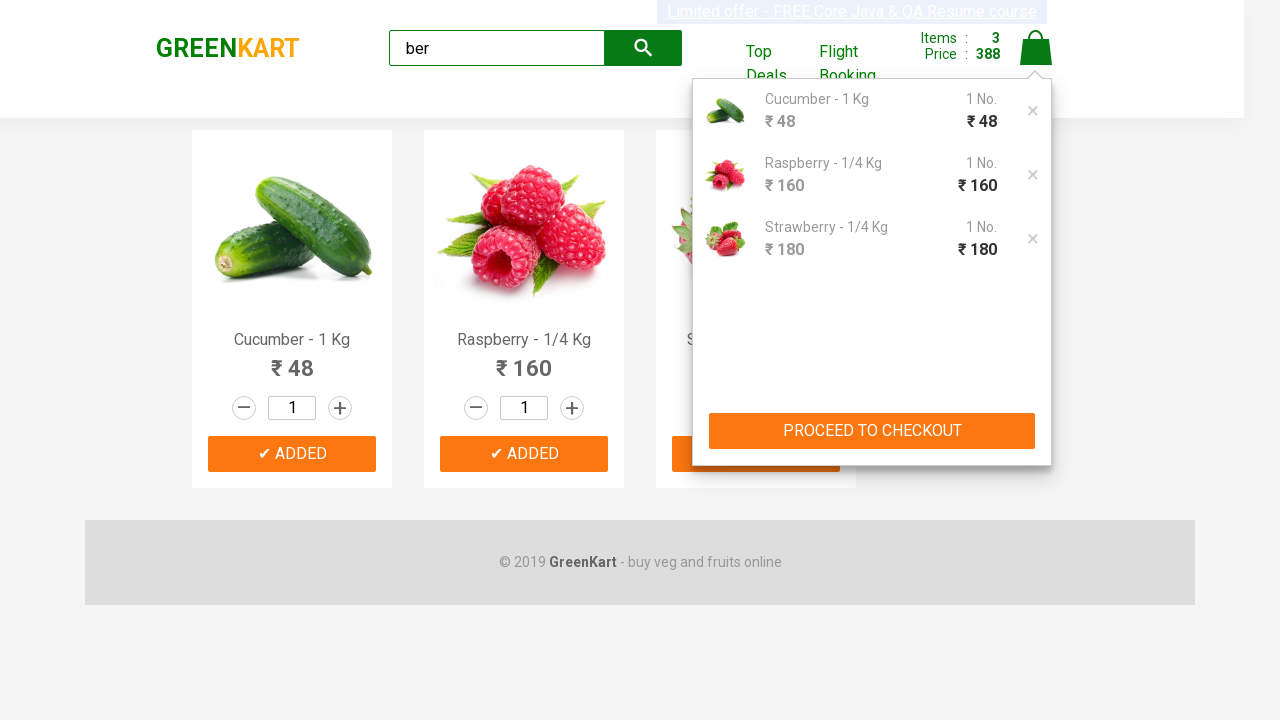

Entered promo code 'rahulshettyacademy' on .promoCode
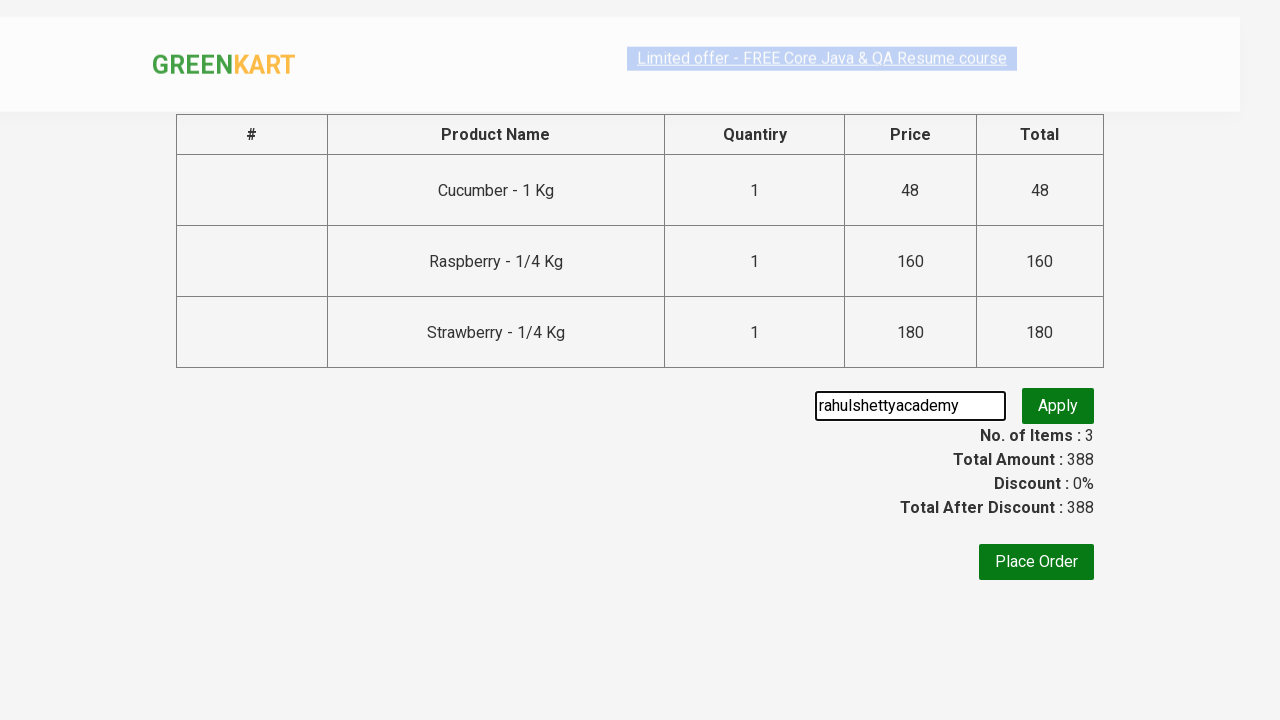

Clicked button to apply promo code at (1058, 406) on .promoBtn
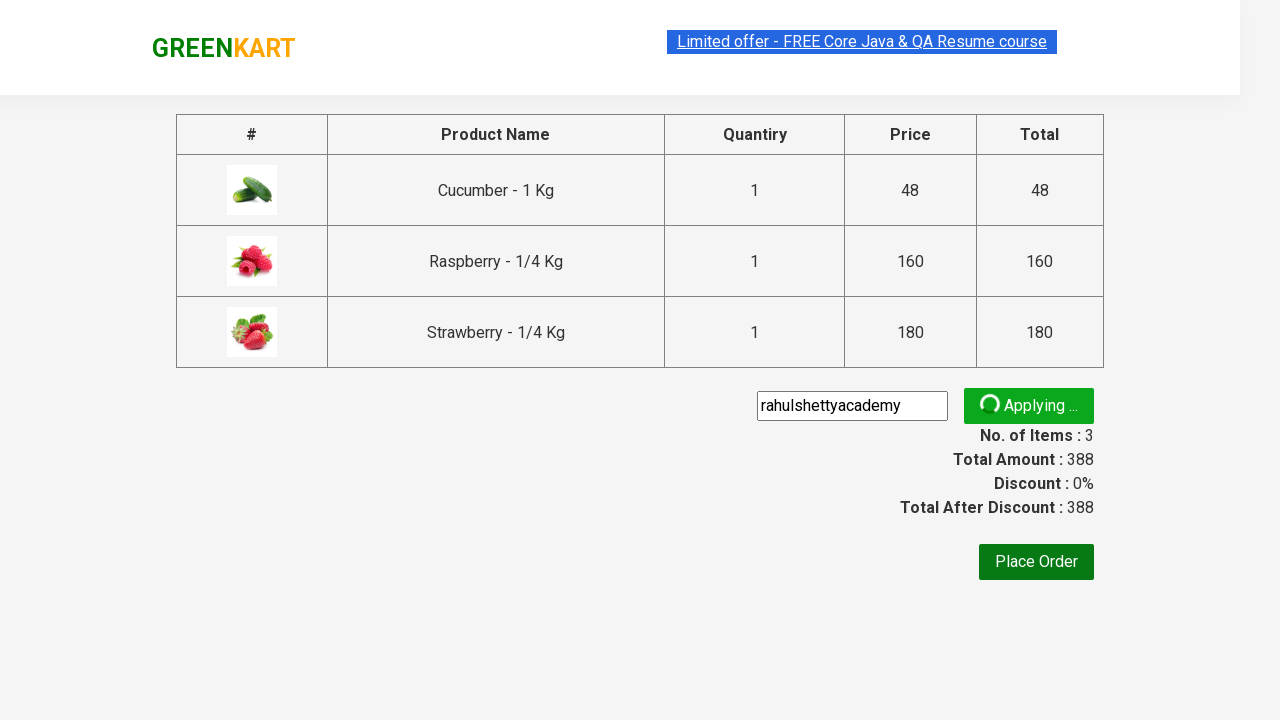

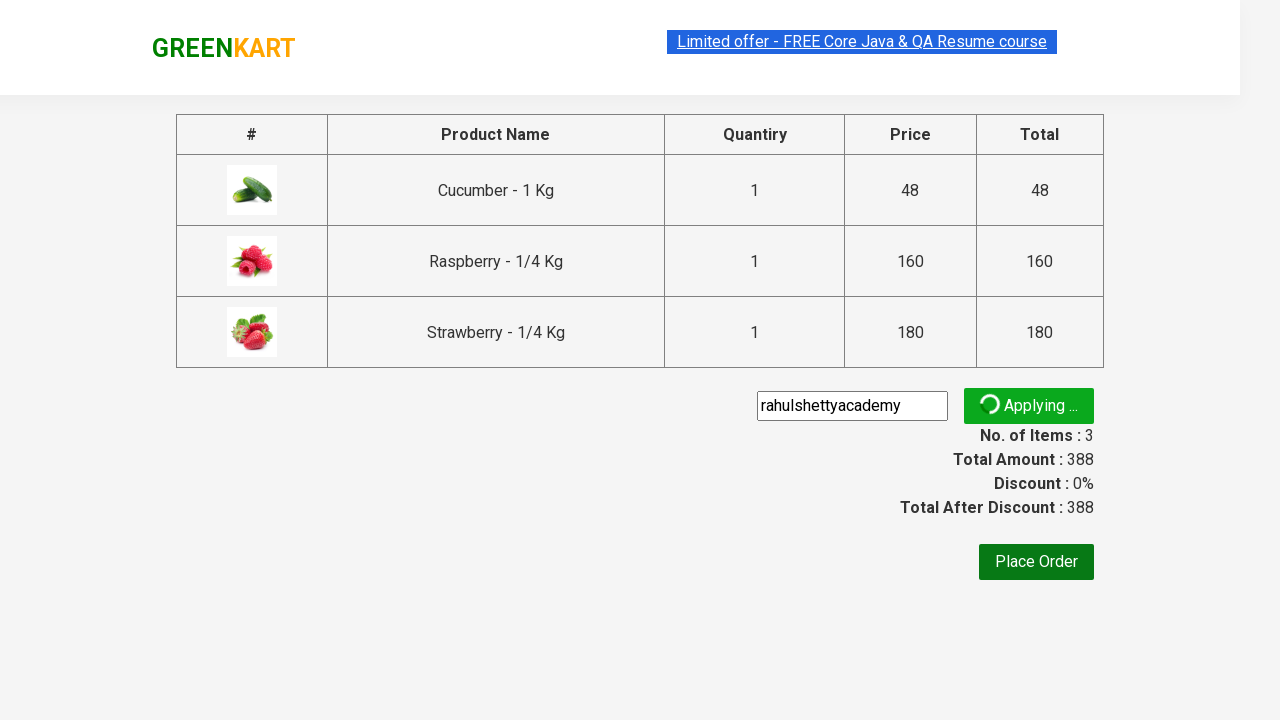